Tests the mortgage calculator form by selecting a start month (November), selecting a loan type (USDA), and clicking on a form option element.

Starting URL: https://www.mortgagecalculator.org/

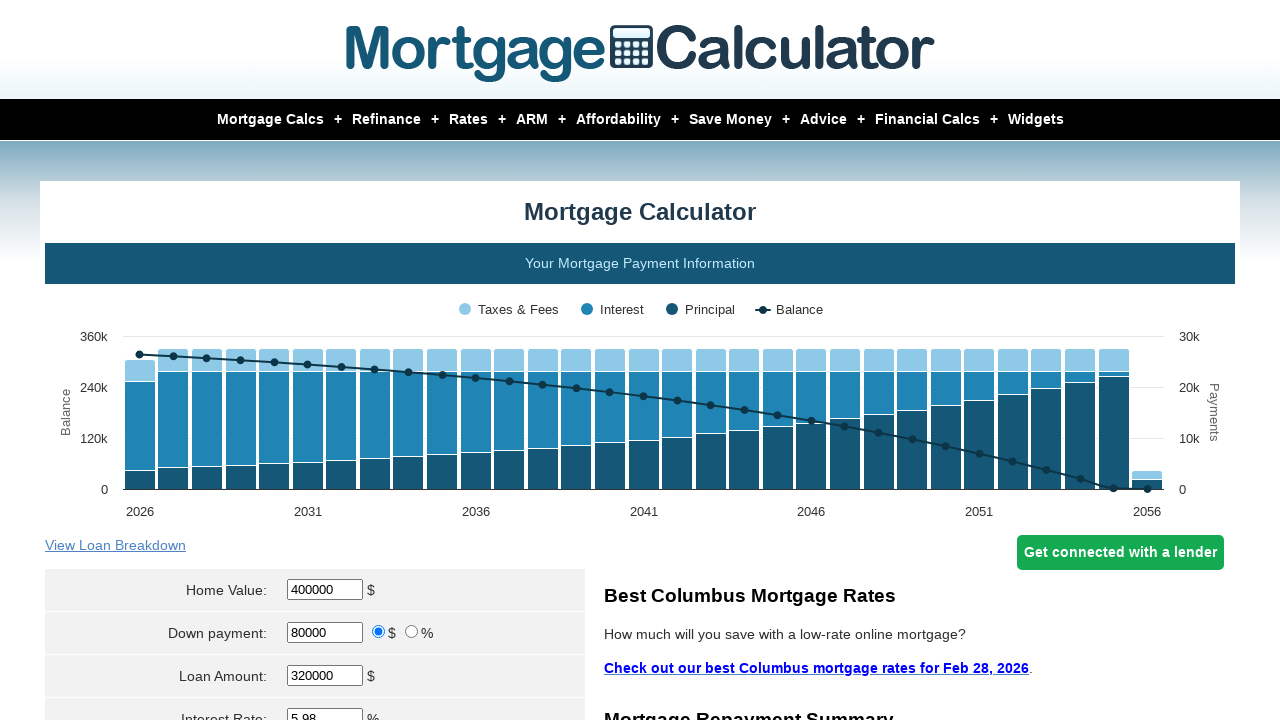

Selected November from start month dropdown on select[name='param[start_month]']
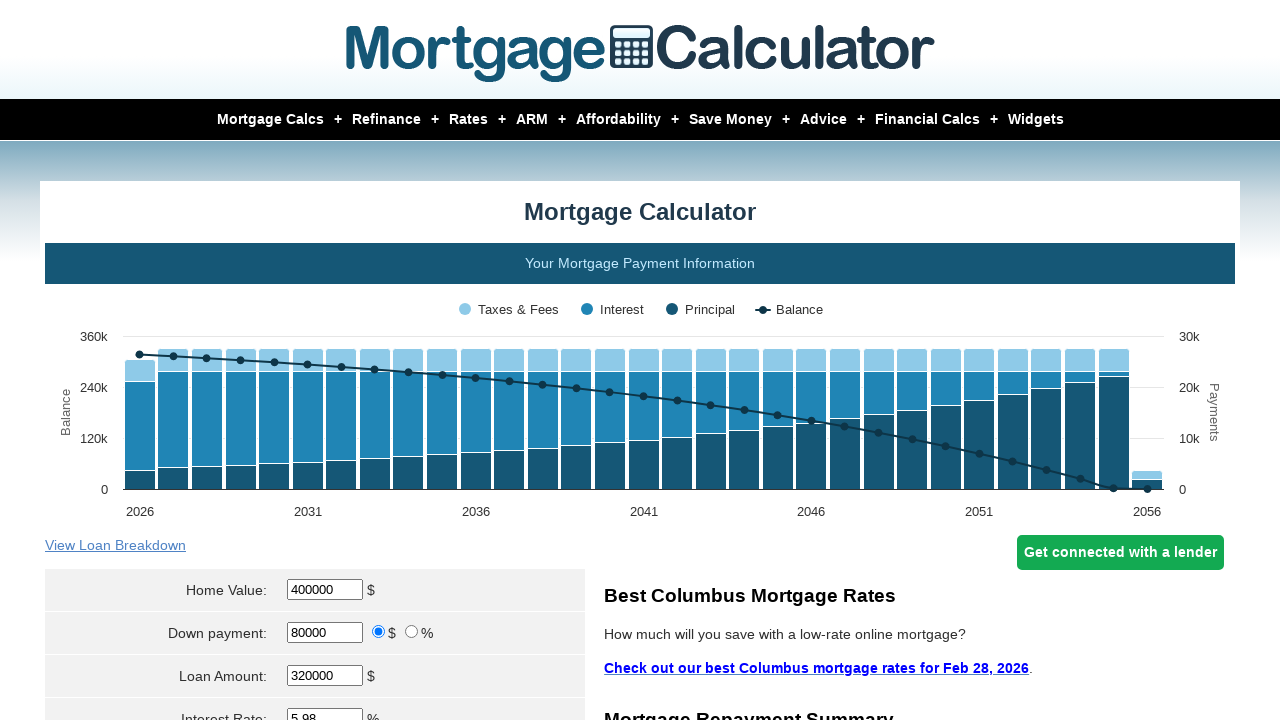

Selected USDA from loan type dropdown on select[name='param[milserve]']
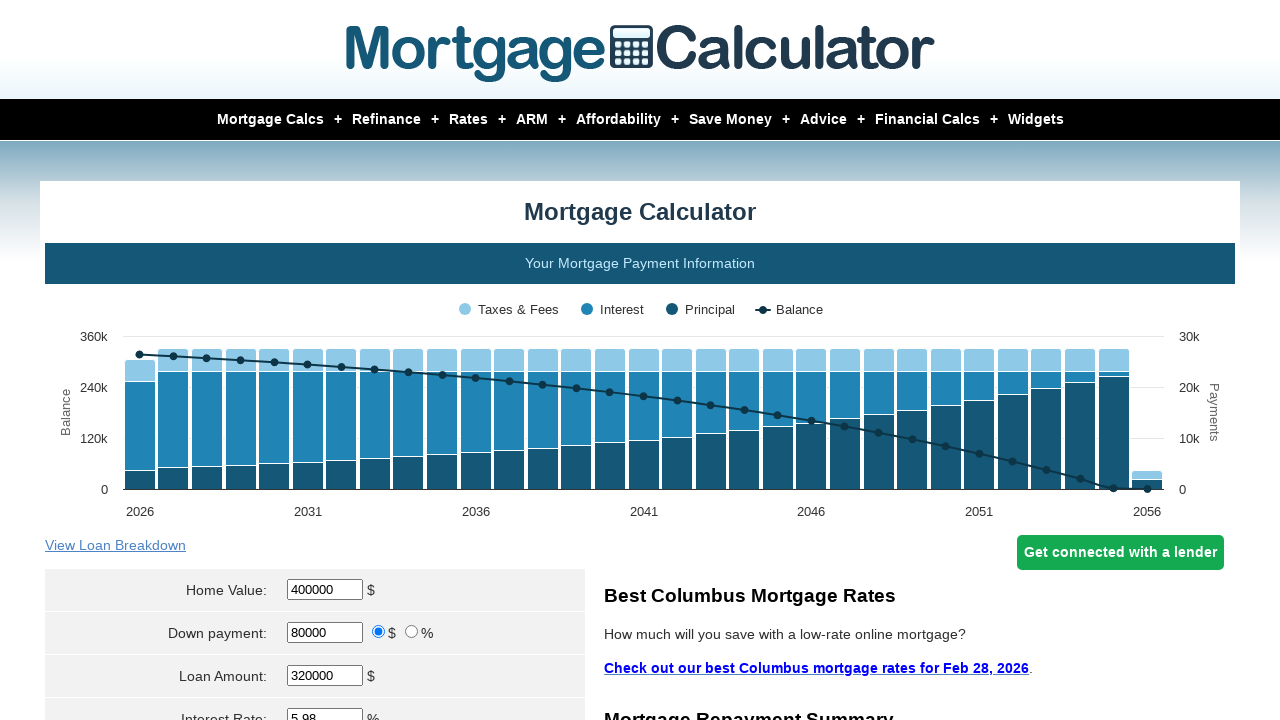

Clicked on form option element at (412, 632) on xpath=//form/section/section[2]/div/div/div[1]/div/div/div[4]/div[1]/div[1]/div[
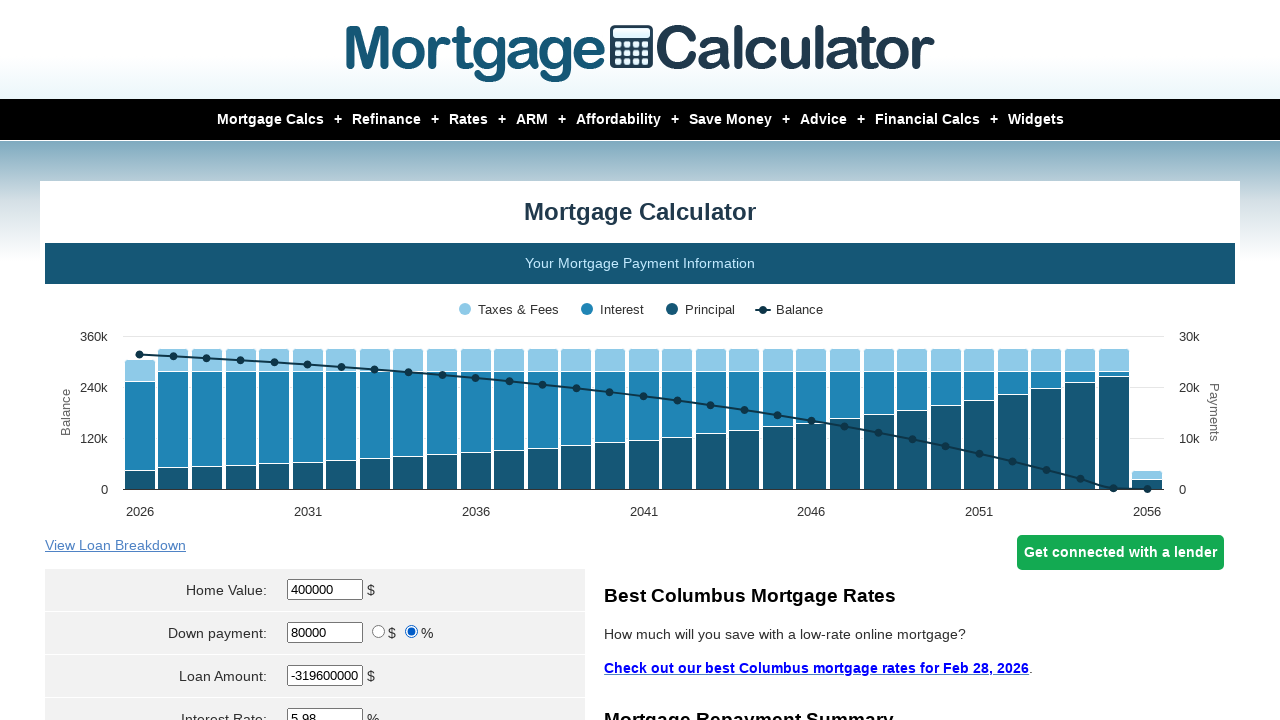

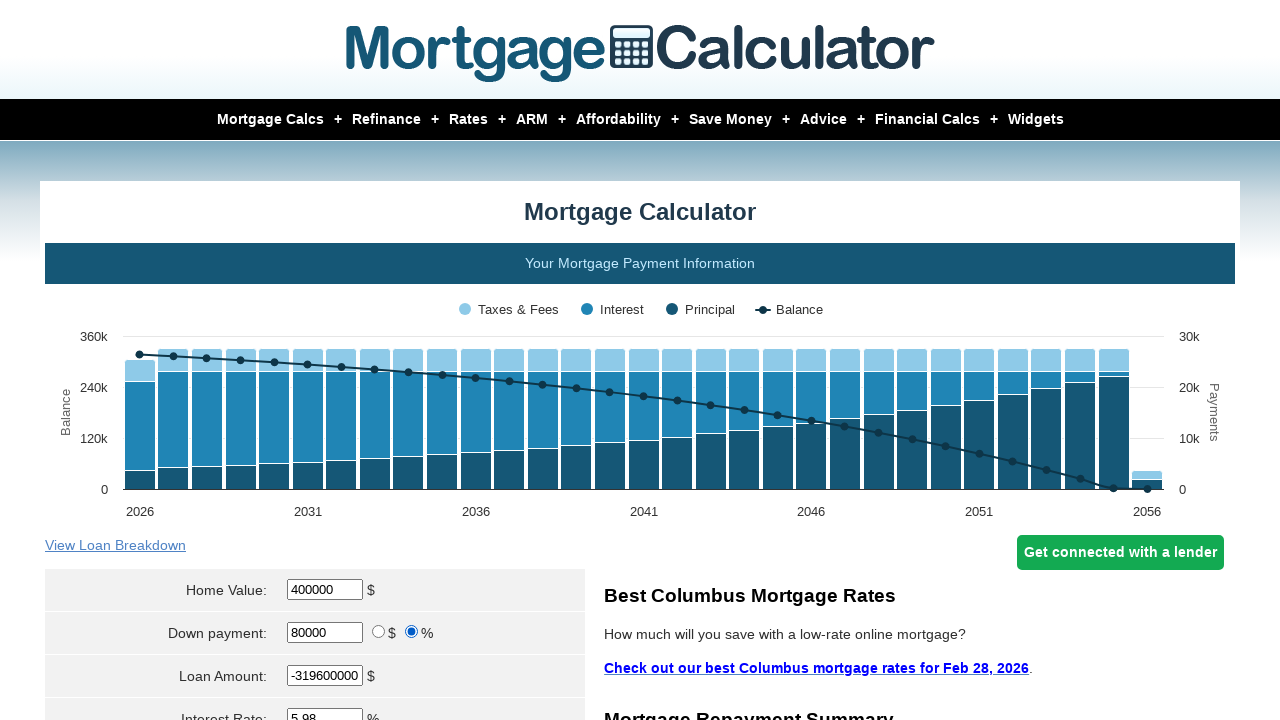